Tests the Python.org website by verifying the page title contains "Python", then searches for "pycon" and verifies results are found.

Starting URL: http://www.python.org

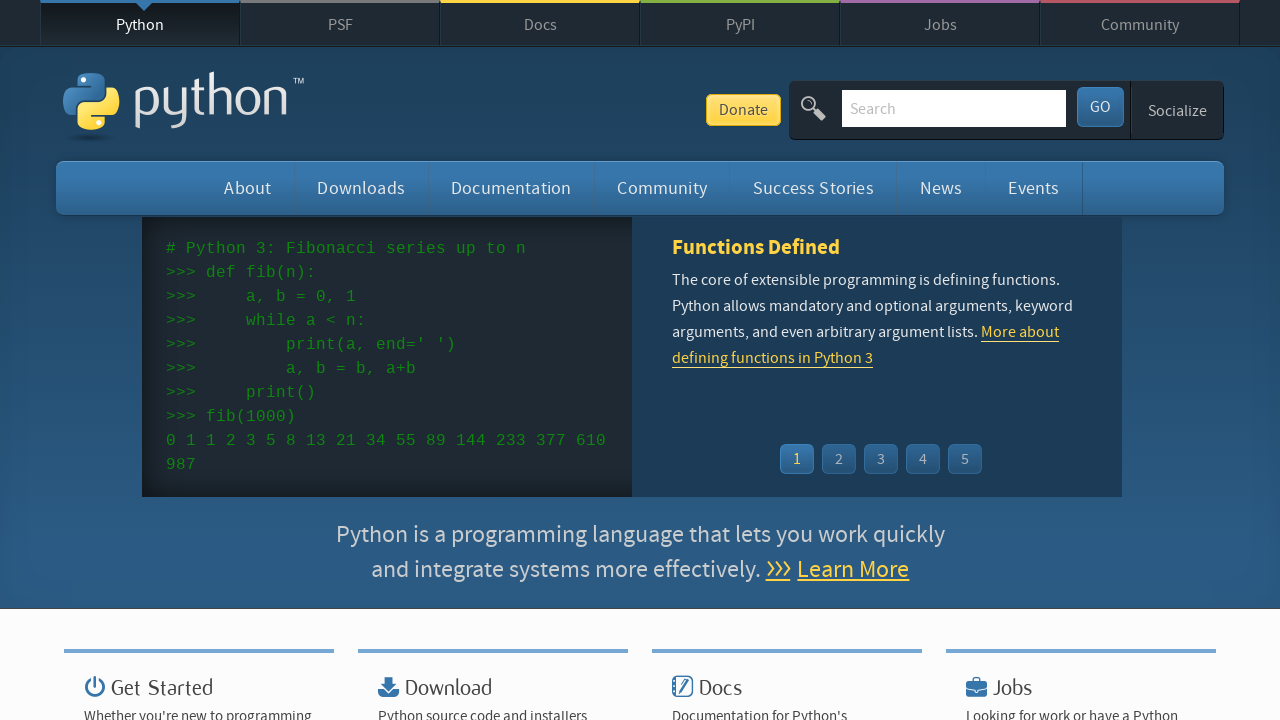

Verified page title contains 'Python'
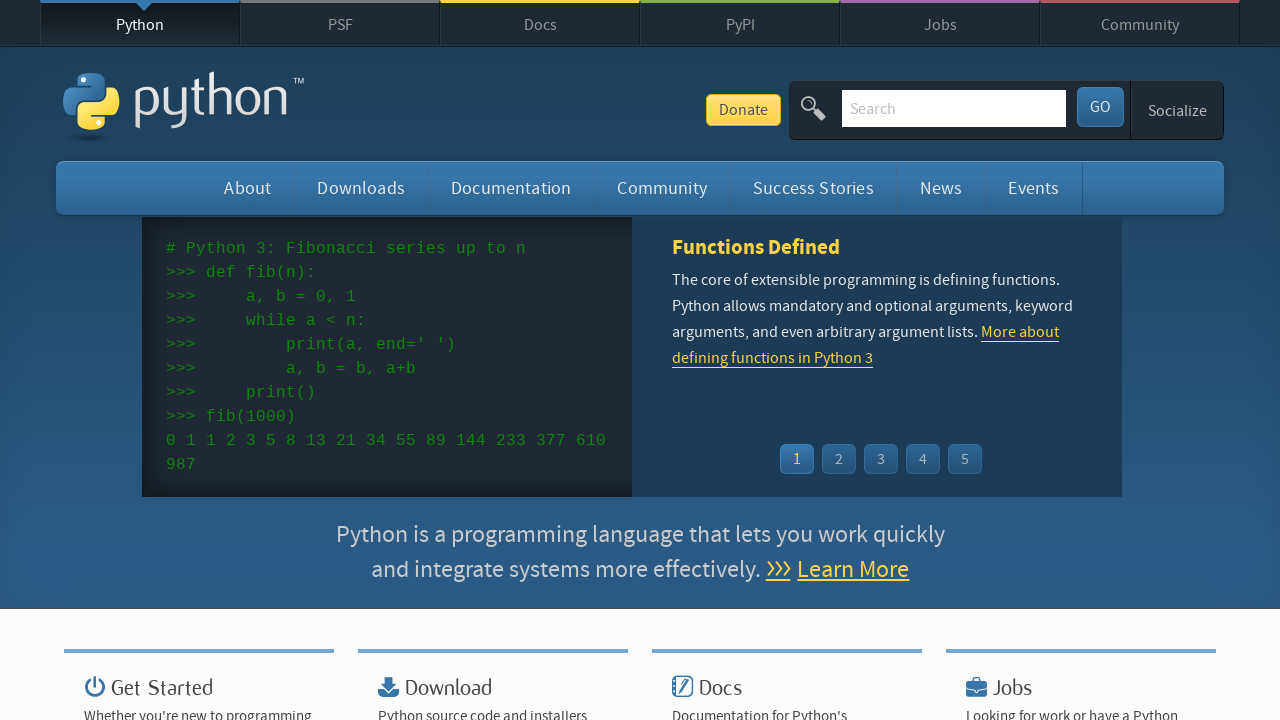

Filled search box with 'pycon' on input[name='q']
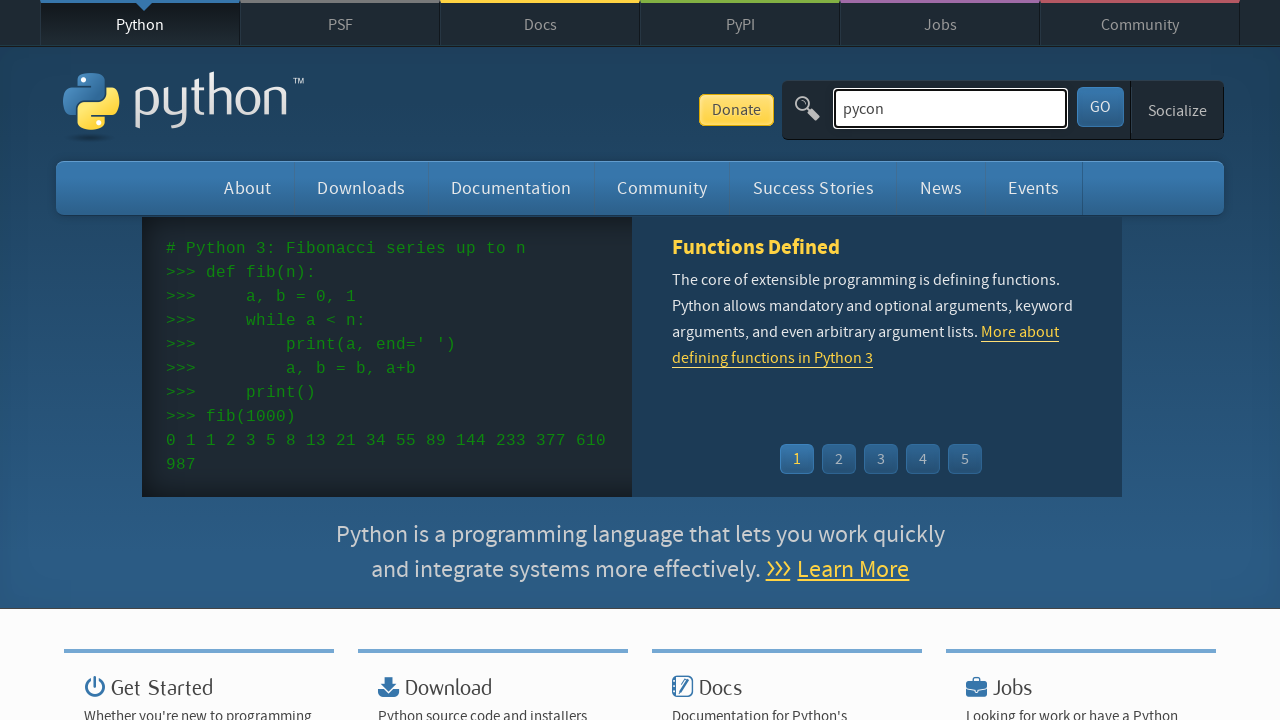

Pressed Enter to submit search form on input[name='q']
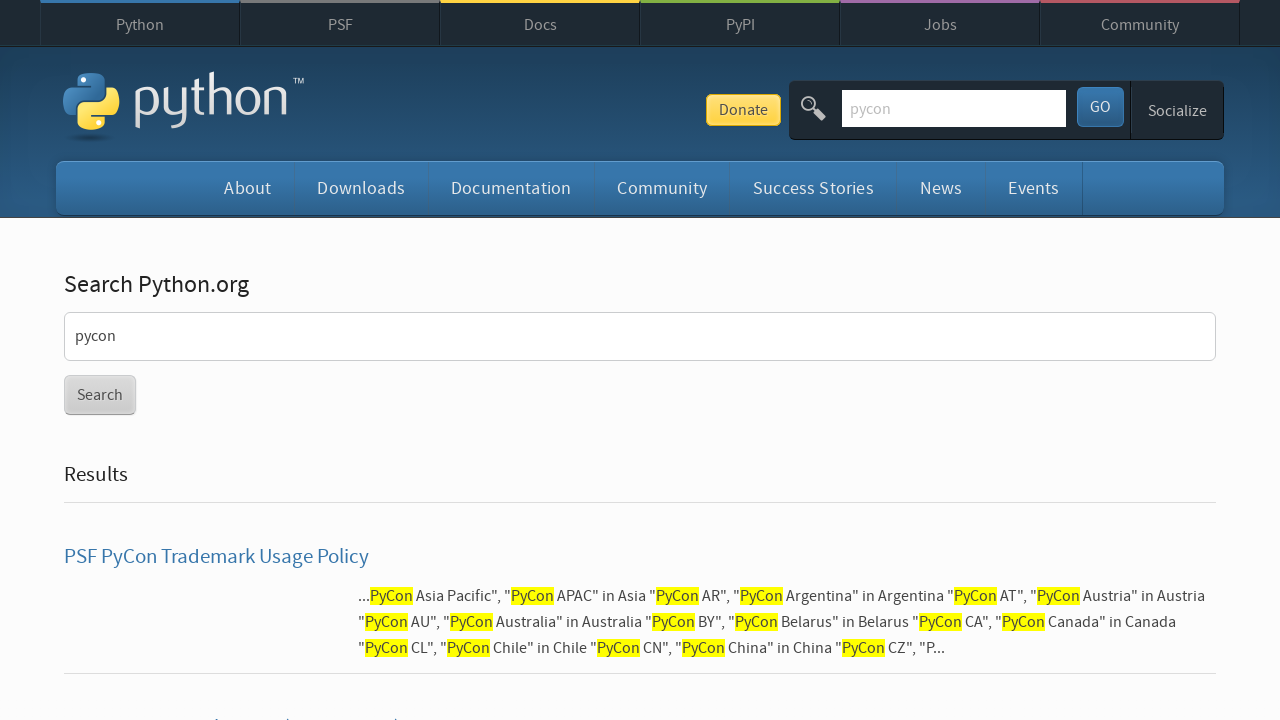

Waited for network idle after search submission
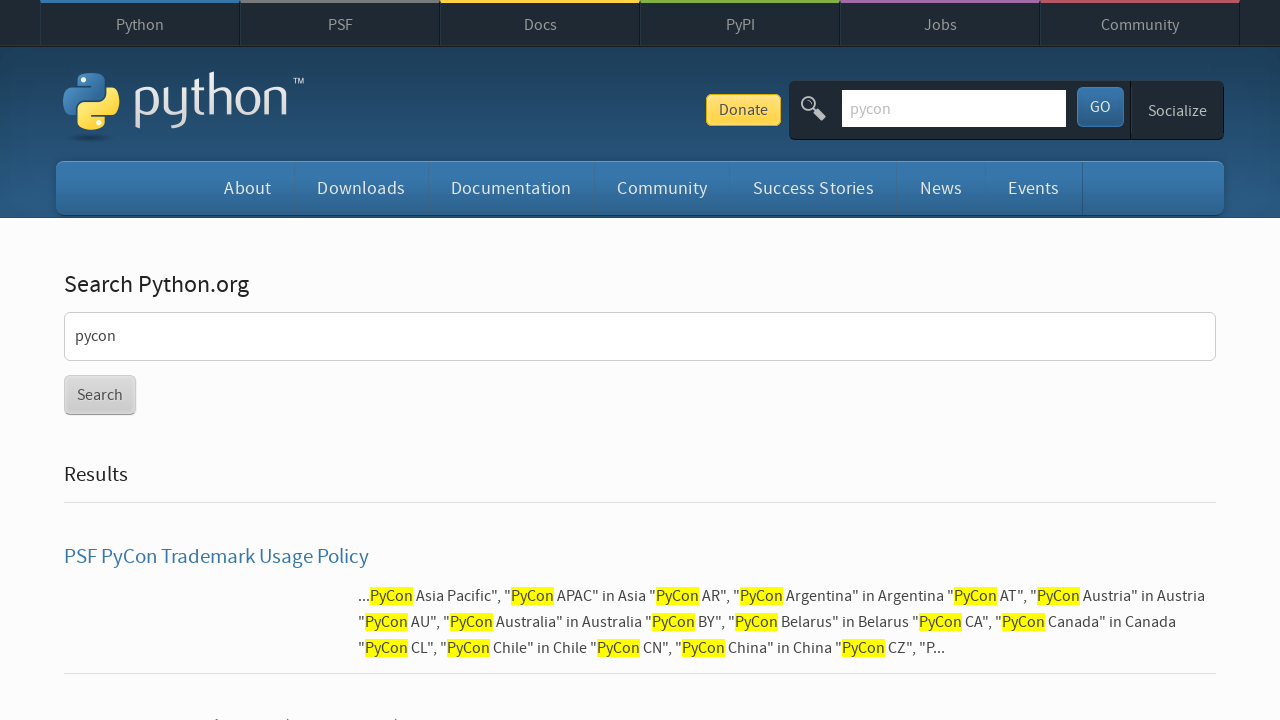

Verified search results were found (no 'No results found' message)
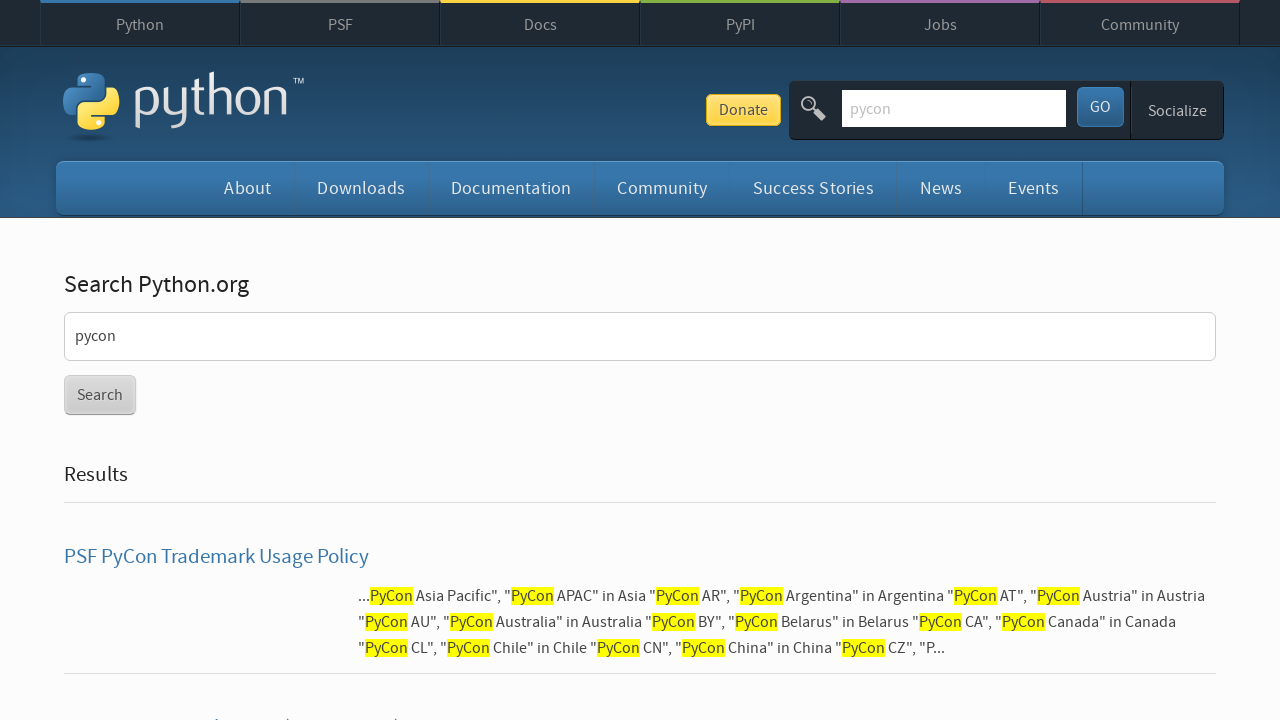

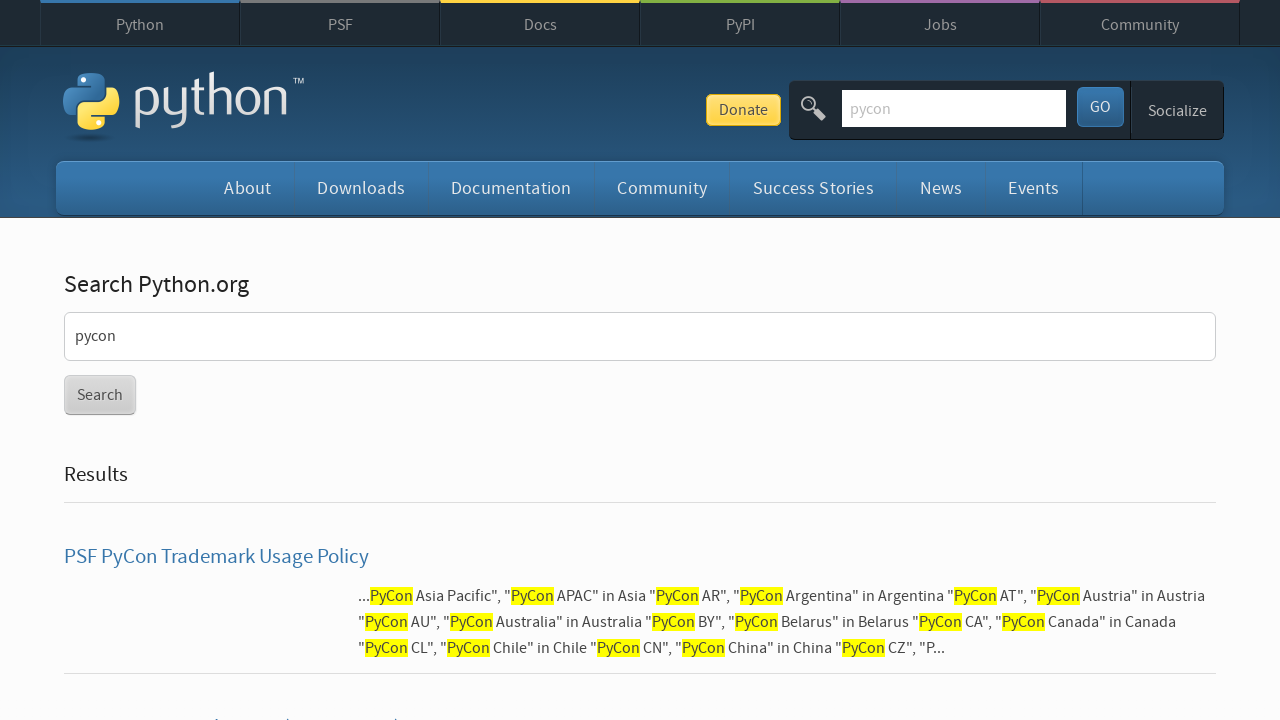